Tests drag and drop by offset by calculating the distance between source and target elements

Starting URL: https://www.selenium.dev/selenium/web/mouse_interaction.html

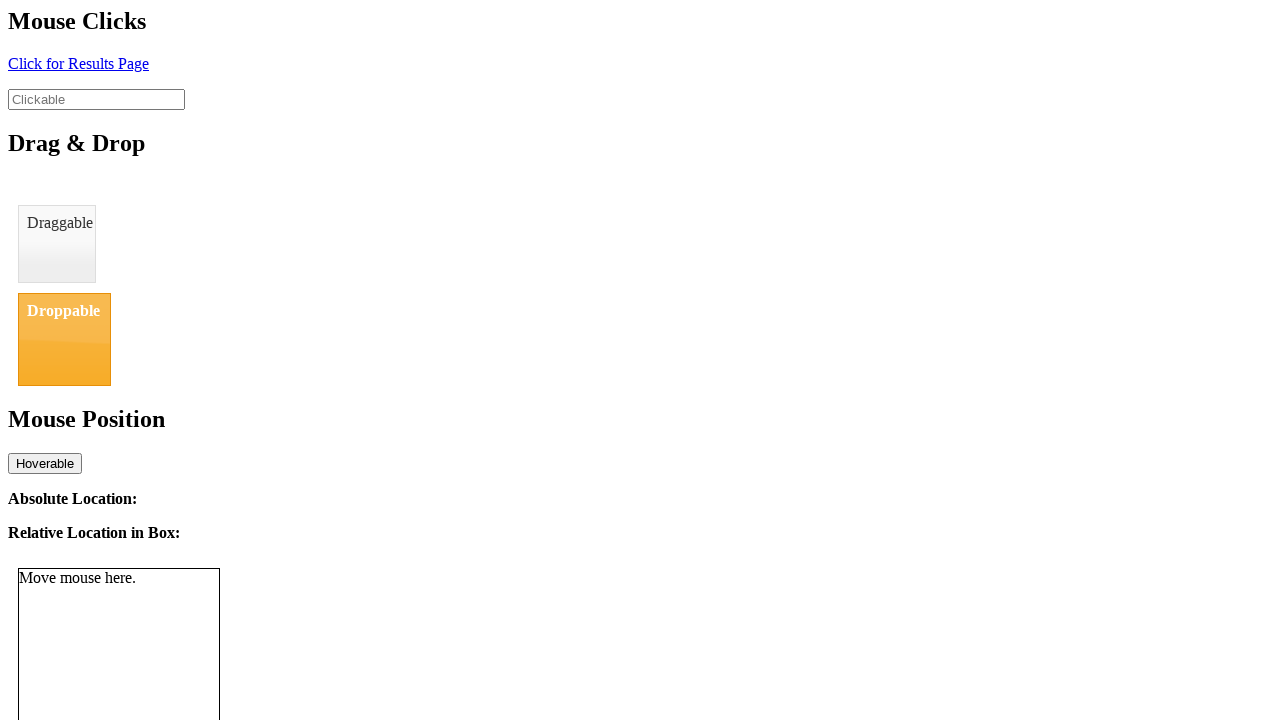

Located draggable element
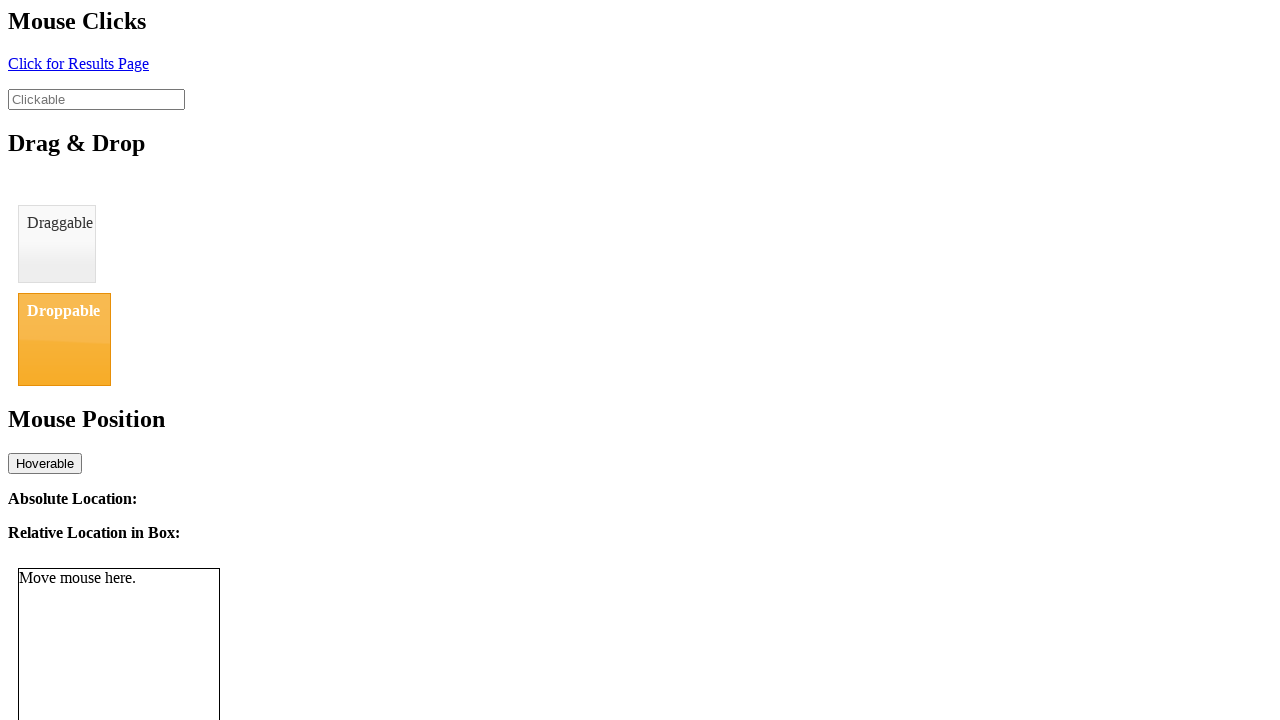

Located droppable element
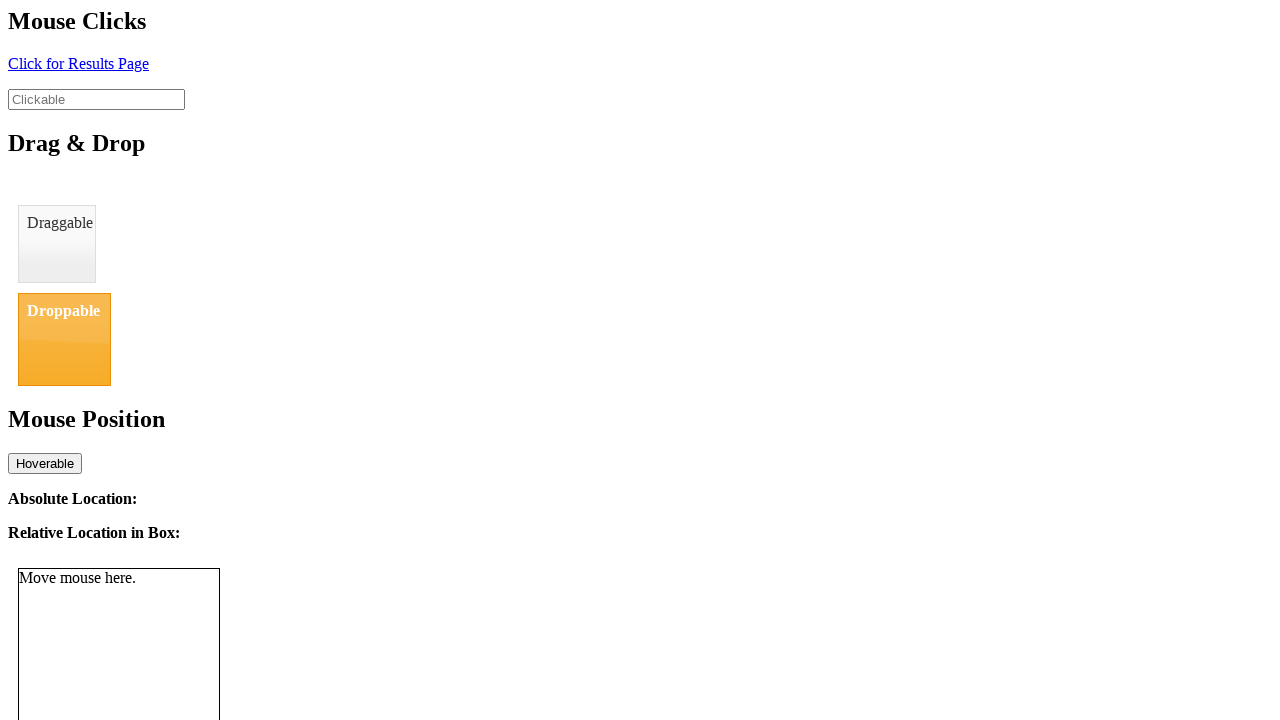

Retrieved bounding box for draggable element
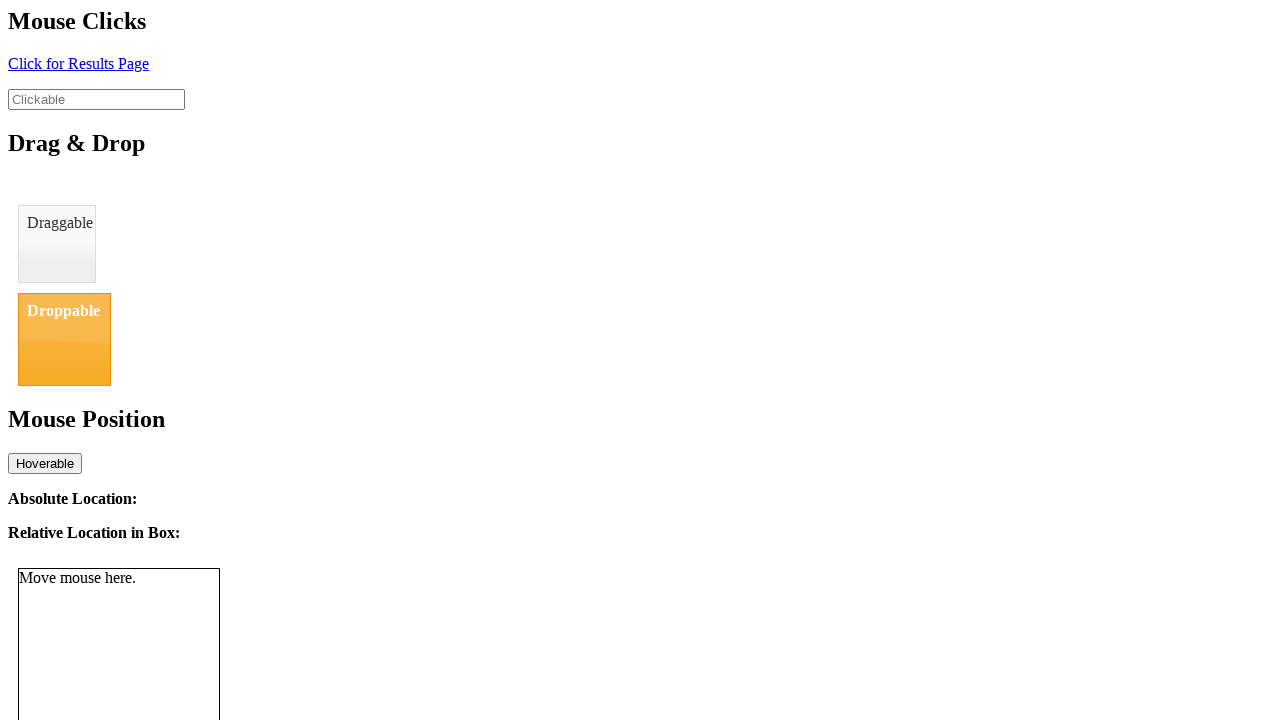

Retrieved bounding box for droppable element
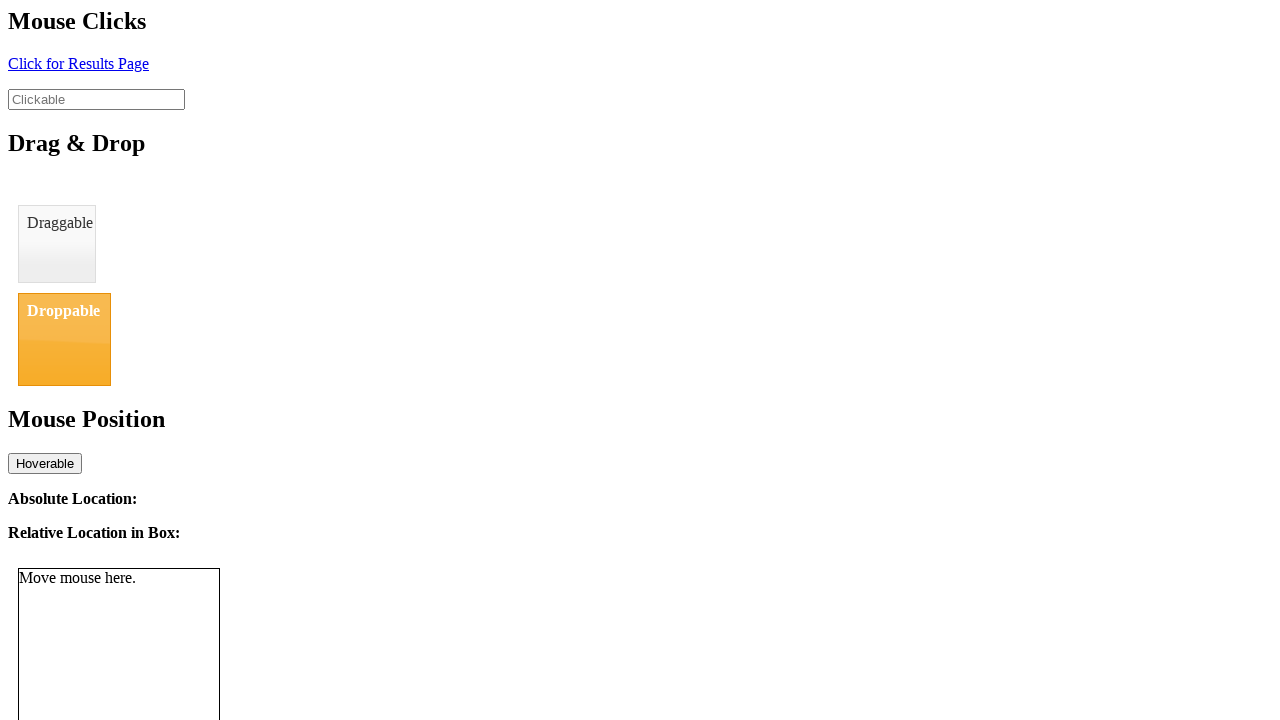

Calculated offset: x=0, y=88.0
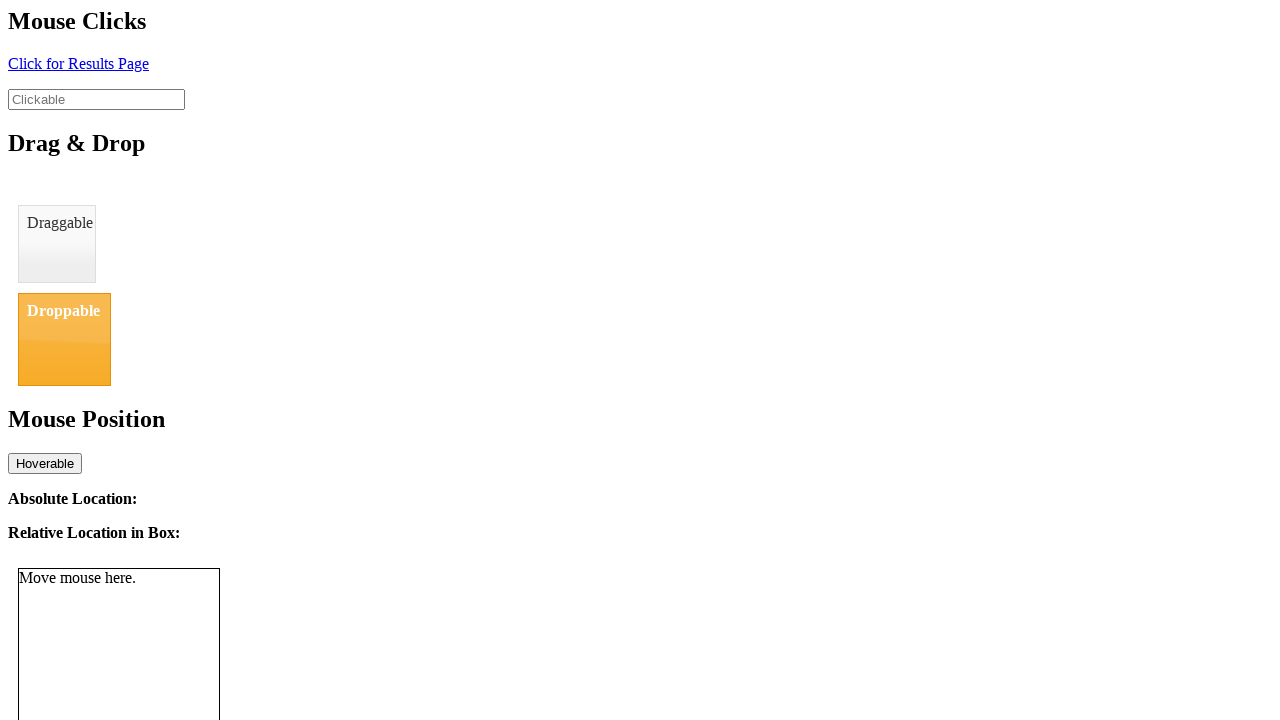

Hovered over draggable element at (57, 244) on #draggable
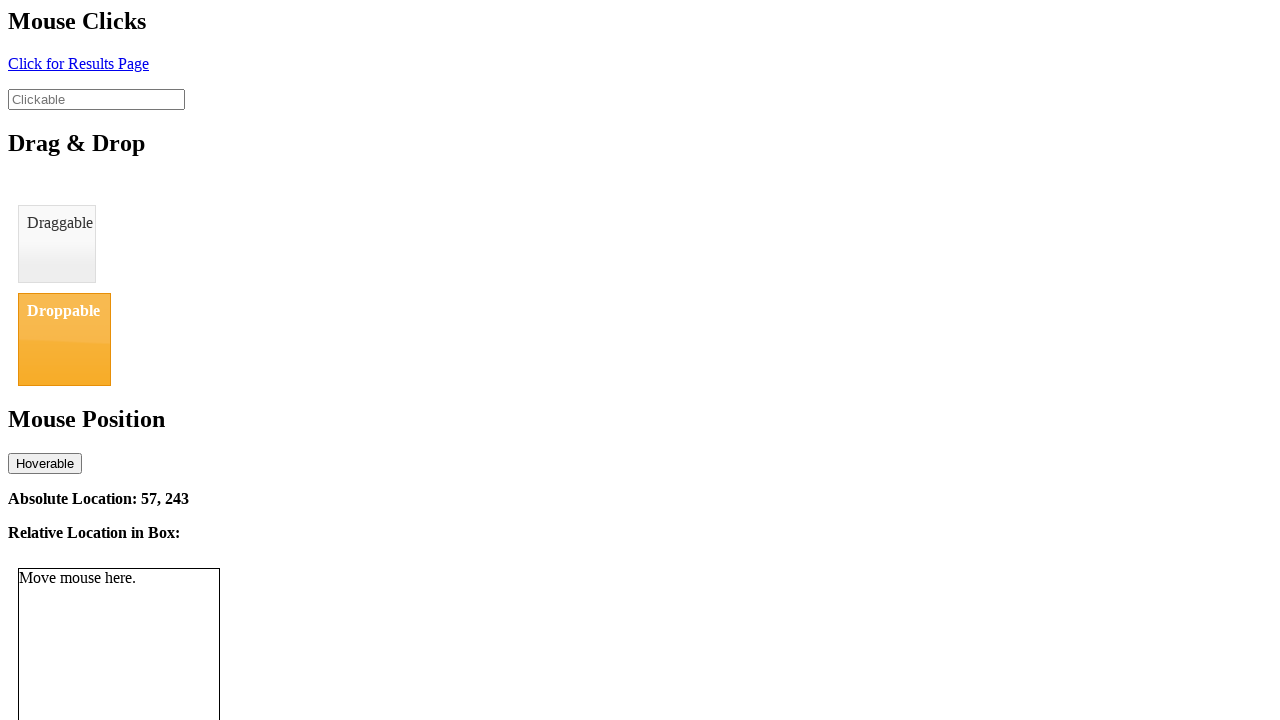

Mouse button pressed down on draggable element at (57, 244)
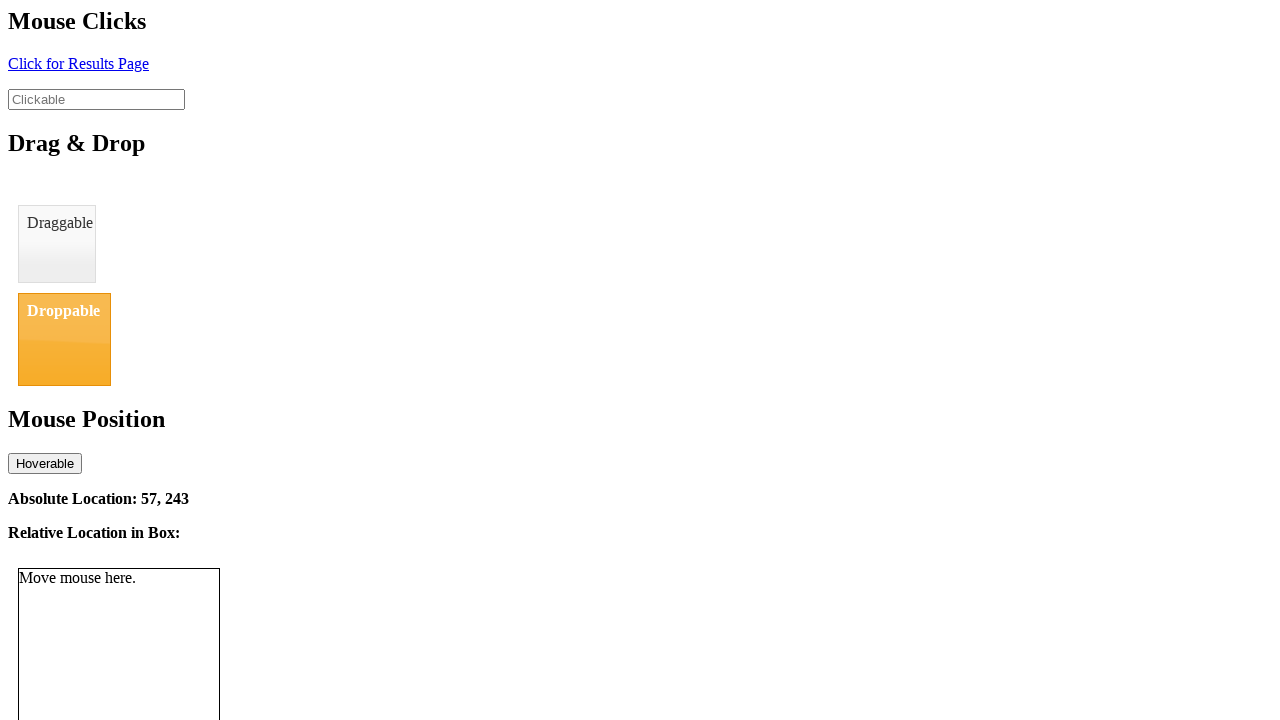

Moved mouse to droppable target location at (57, 332)
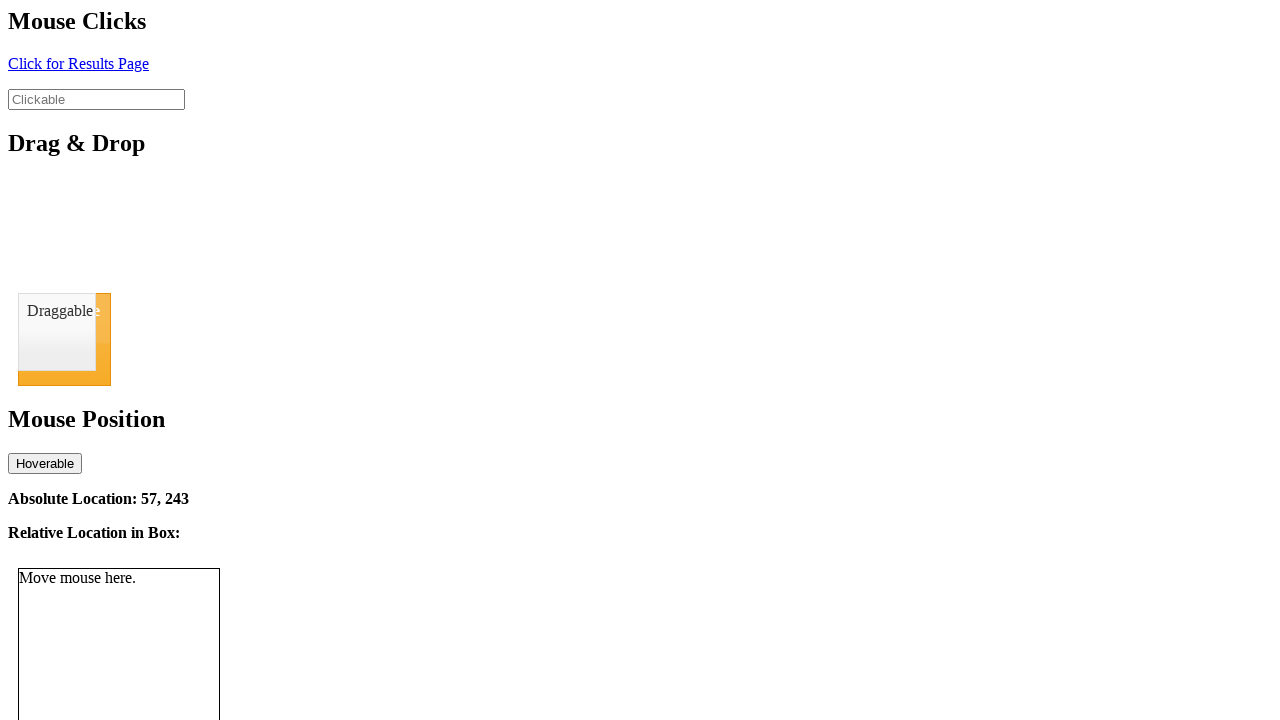

Mouse button released at target location at (57, 332)
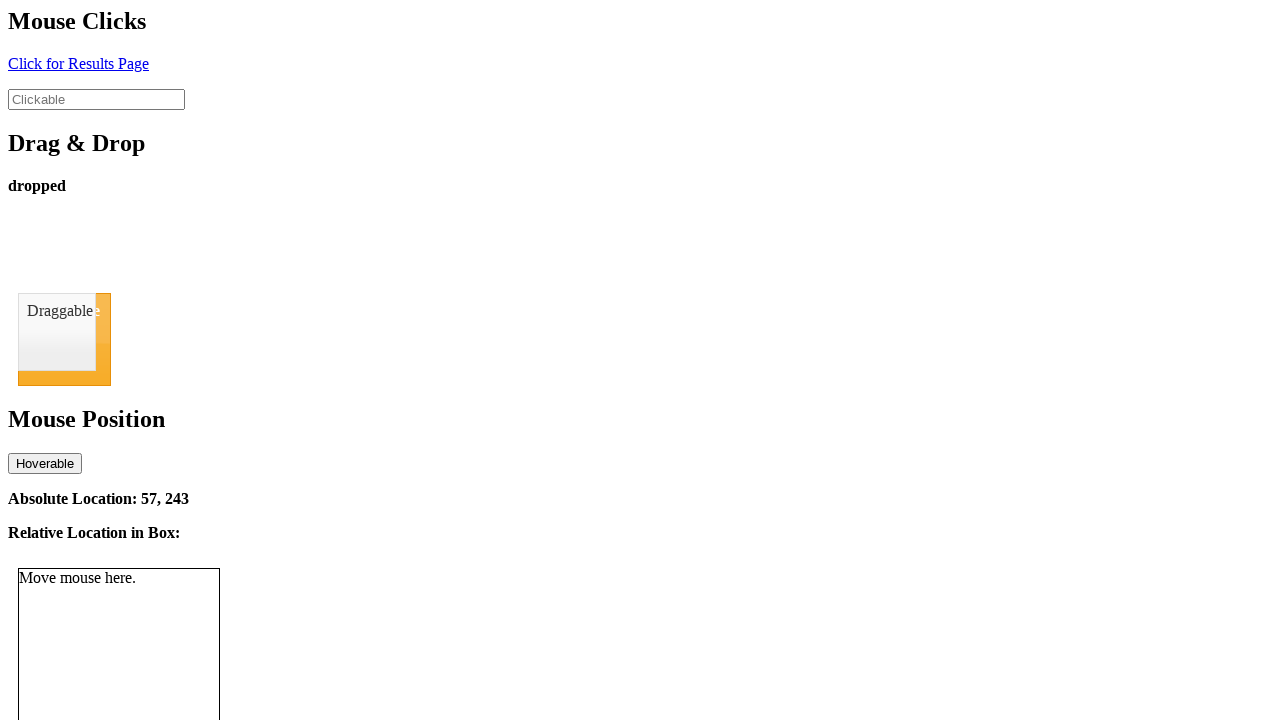

Verified drop status shows 'dropped'
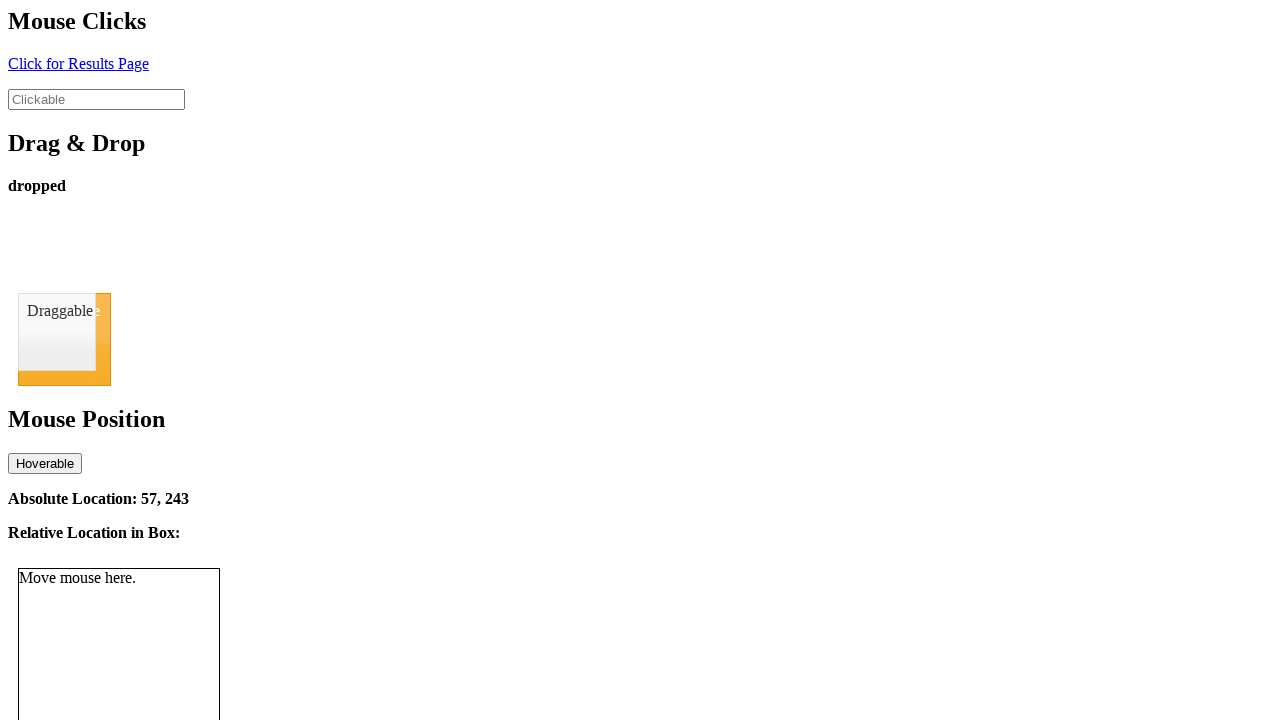

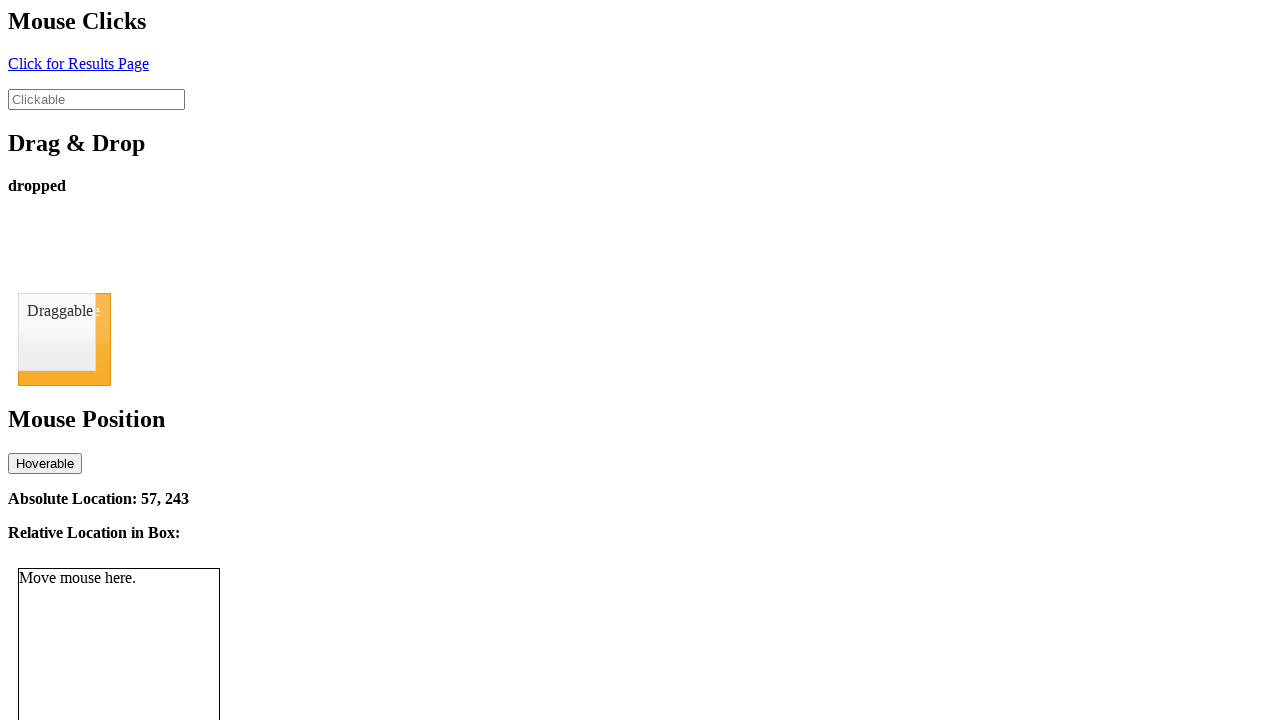